Tests adding multiple speakers with different quantities to cart and verifies the total price calculation in the cart popup

Starting URL: https://www.advantageonlineshopping.com/#/

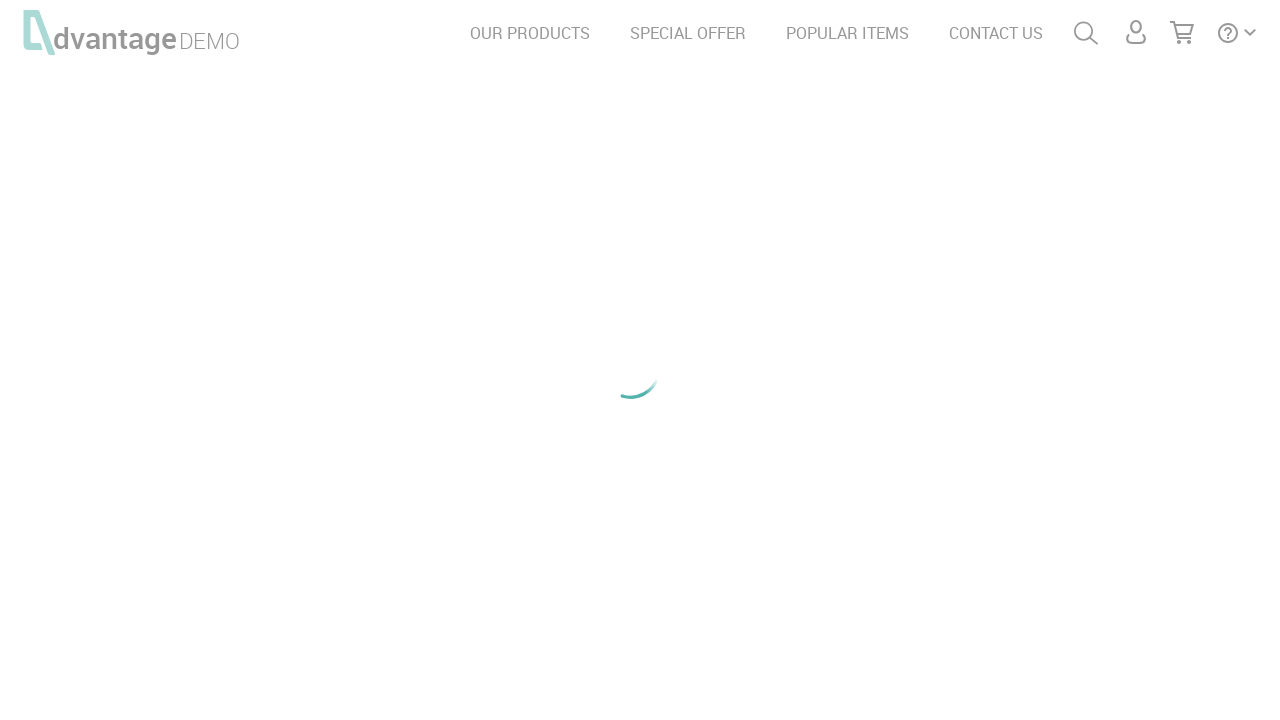

Clicked on speakers category at (218, 206) on #speakersImg
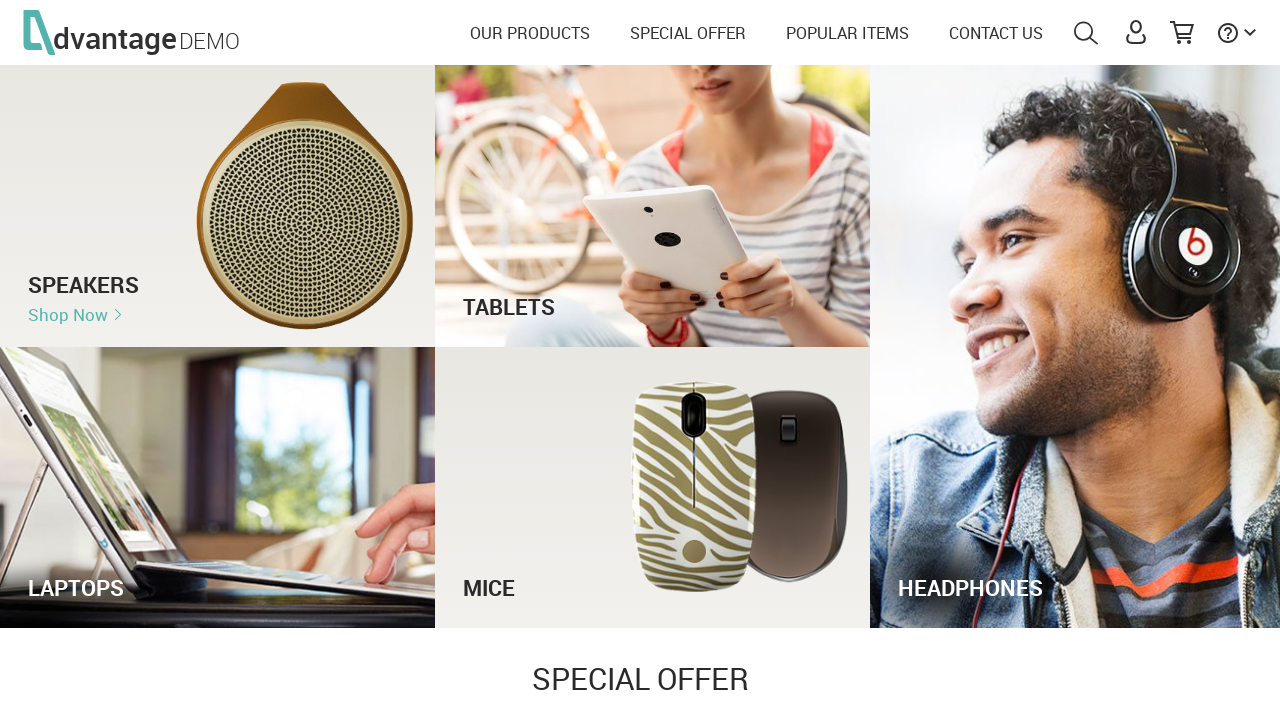

Products loaded - speaker images visible
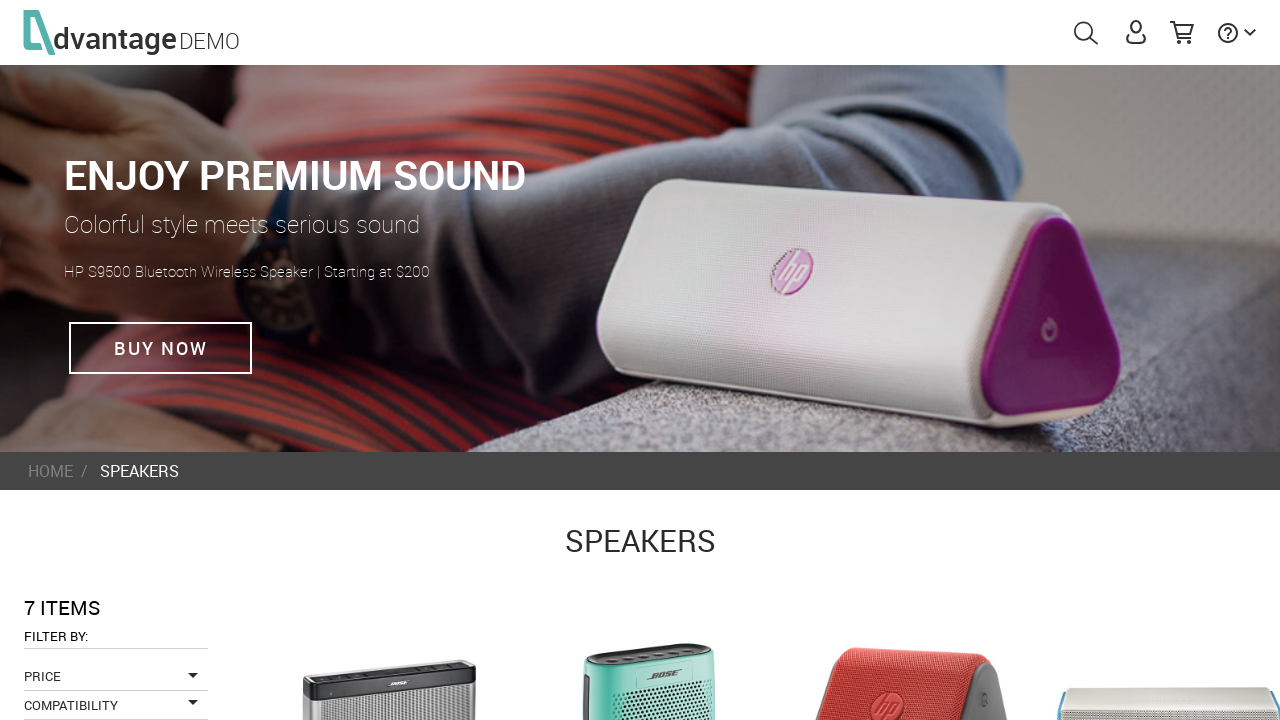

Clicked on first speaker product at (389, 633) on .imgProduct >> nth=0
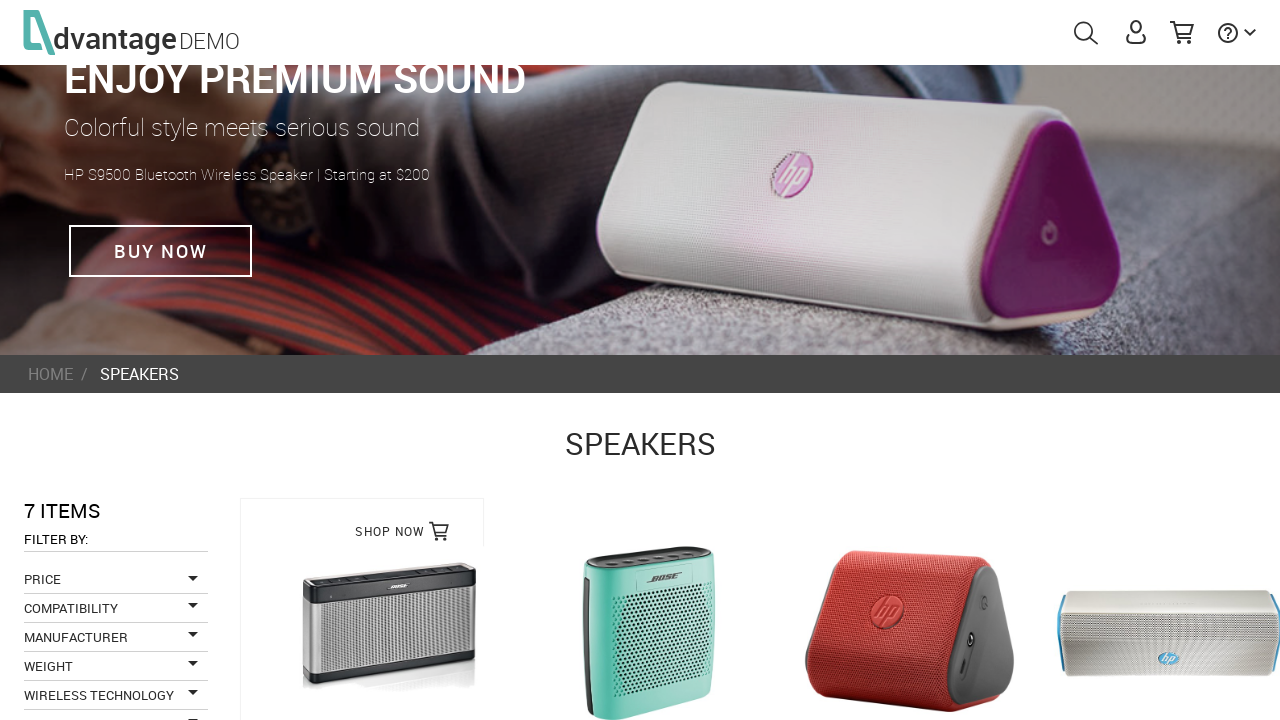

Add to cart button loaded for first speaker
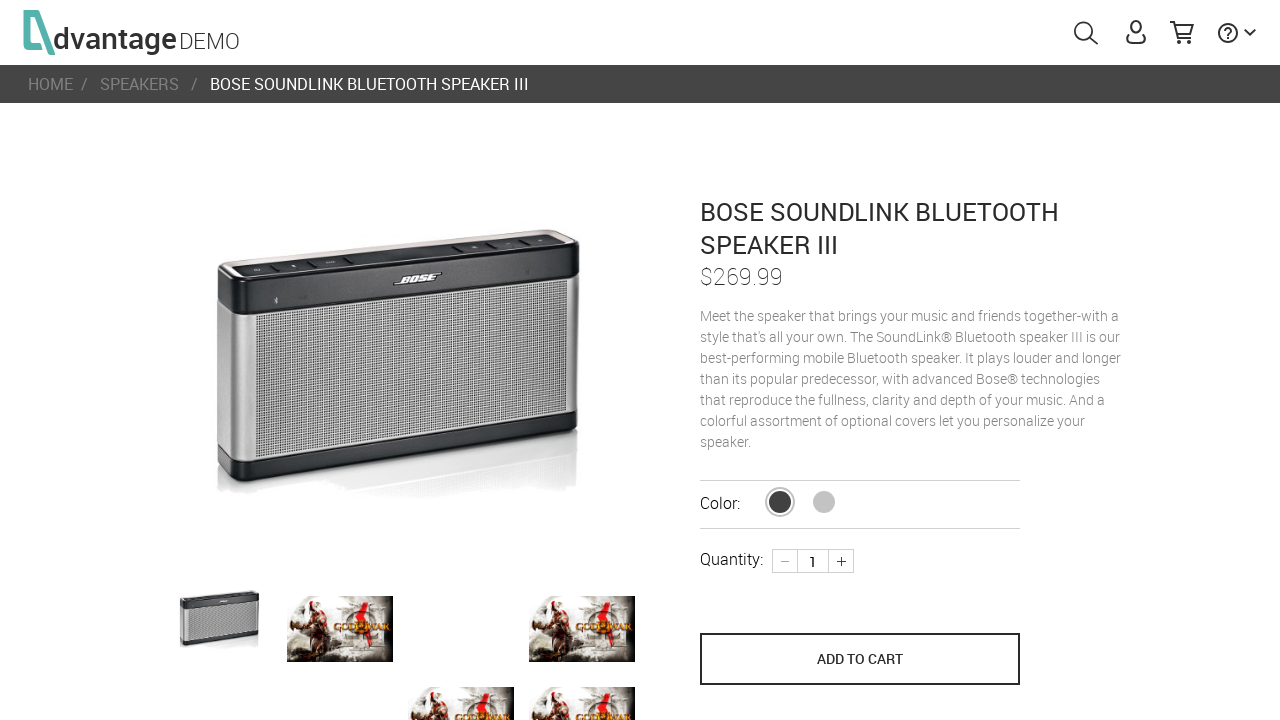

Added first speaker to cart at (860, 659) on [name='save_to_cart']
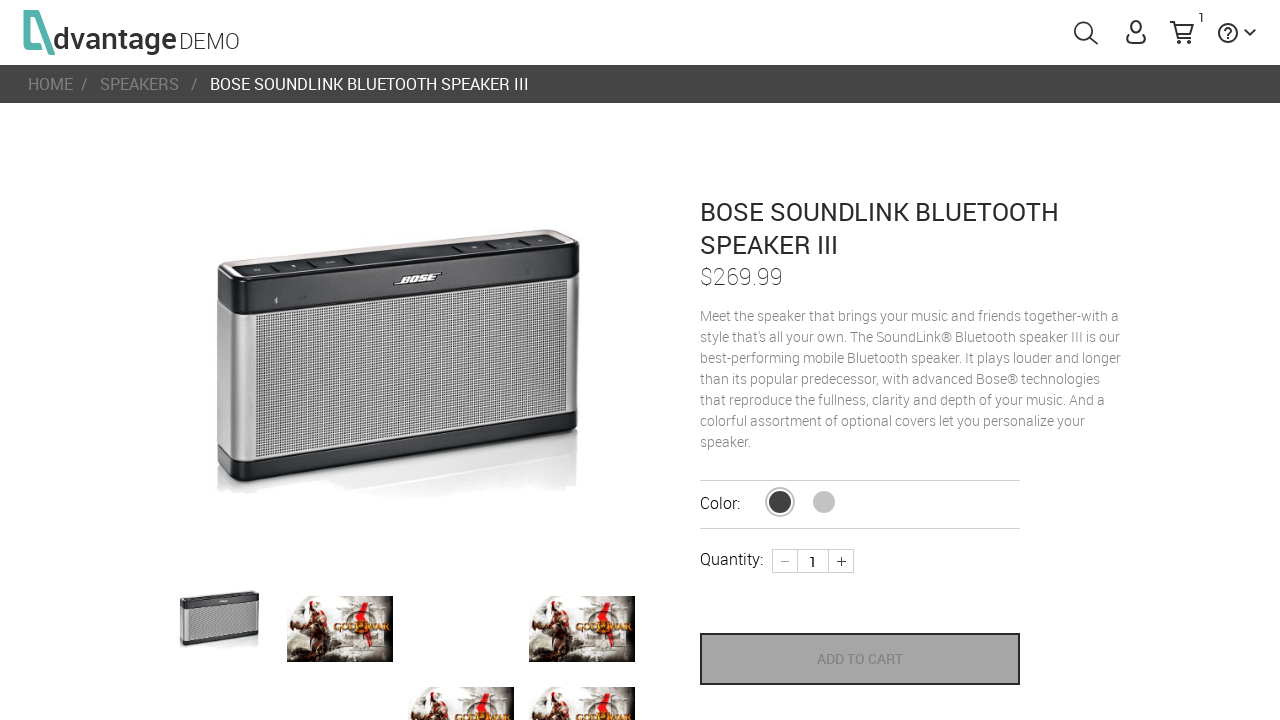

Navigated back to speakers list
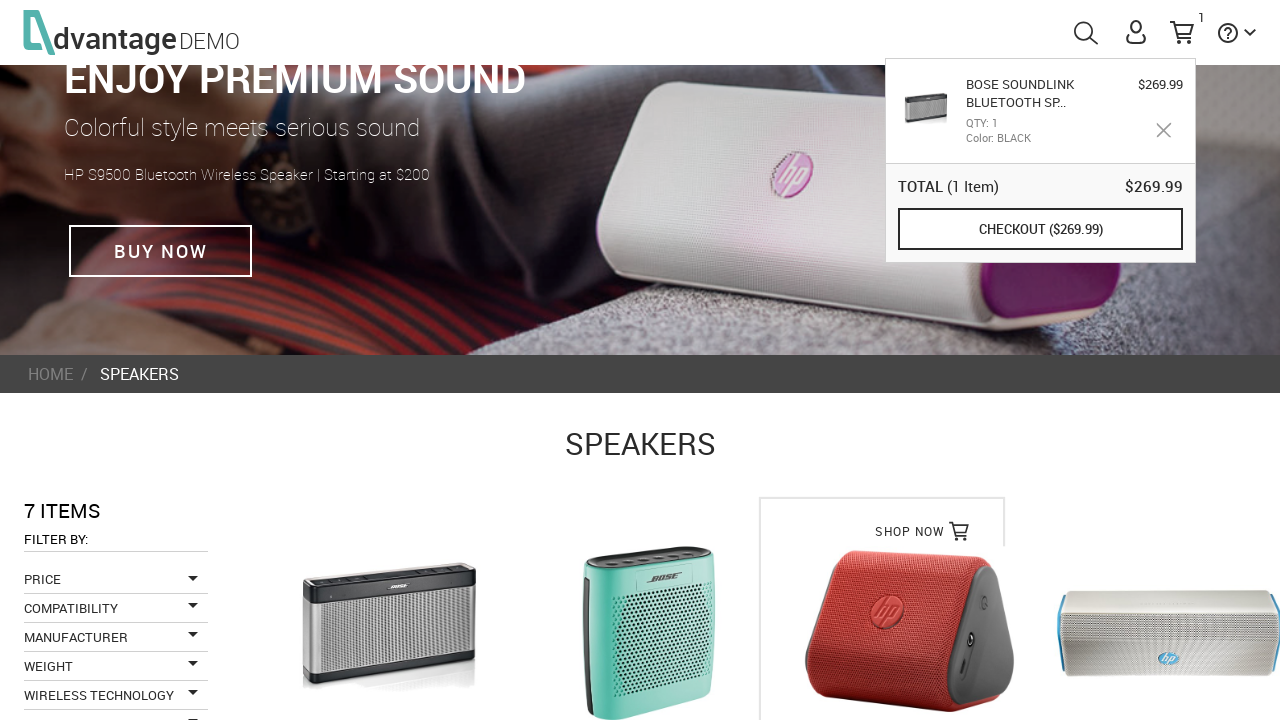

Speakers list reloaded
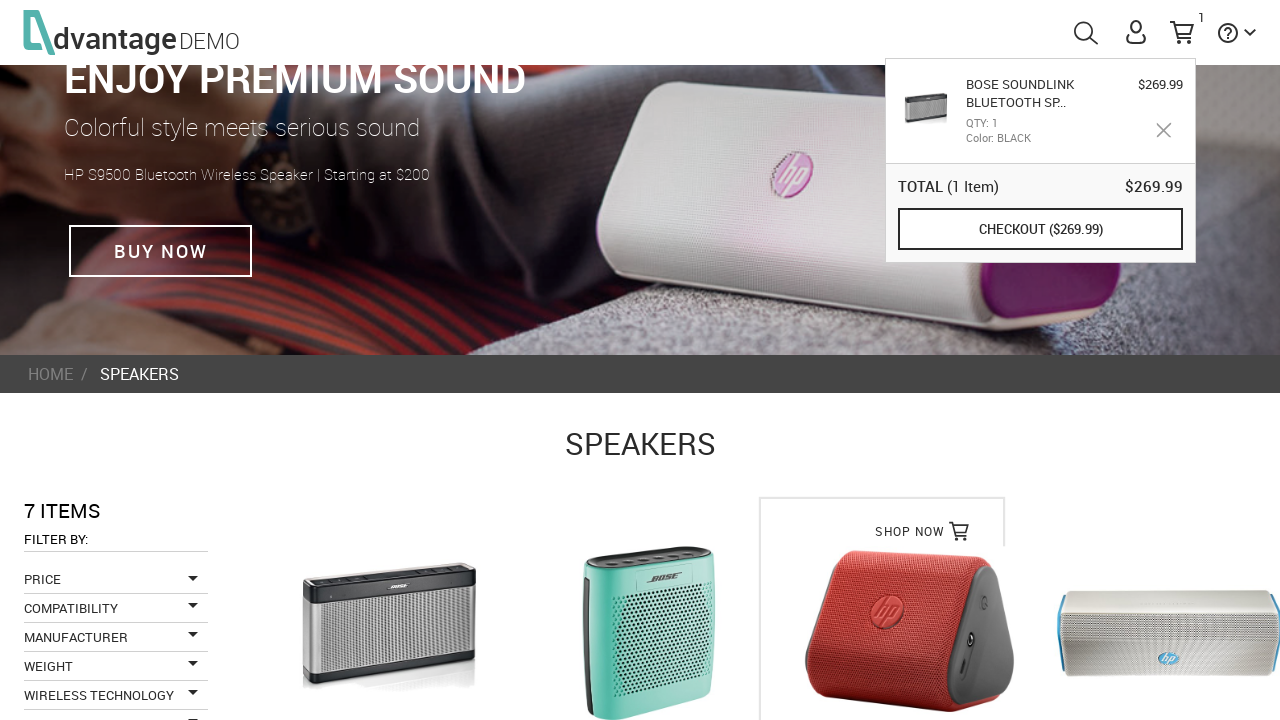

Clicked on second speaker product at (650, 633) on .imgProduct >> nth=1
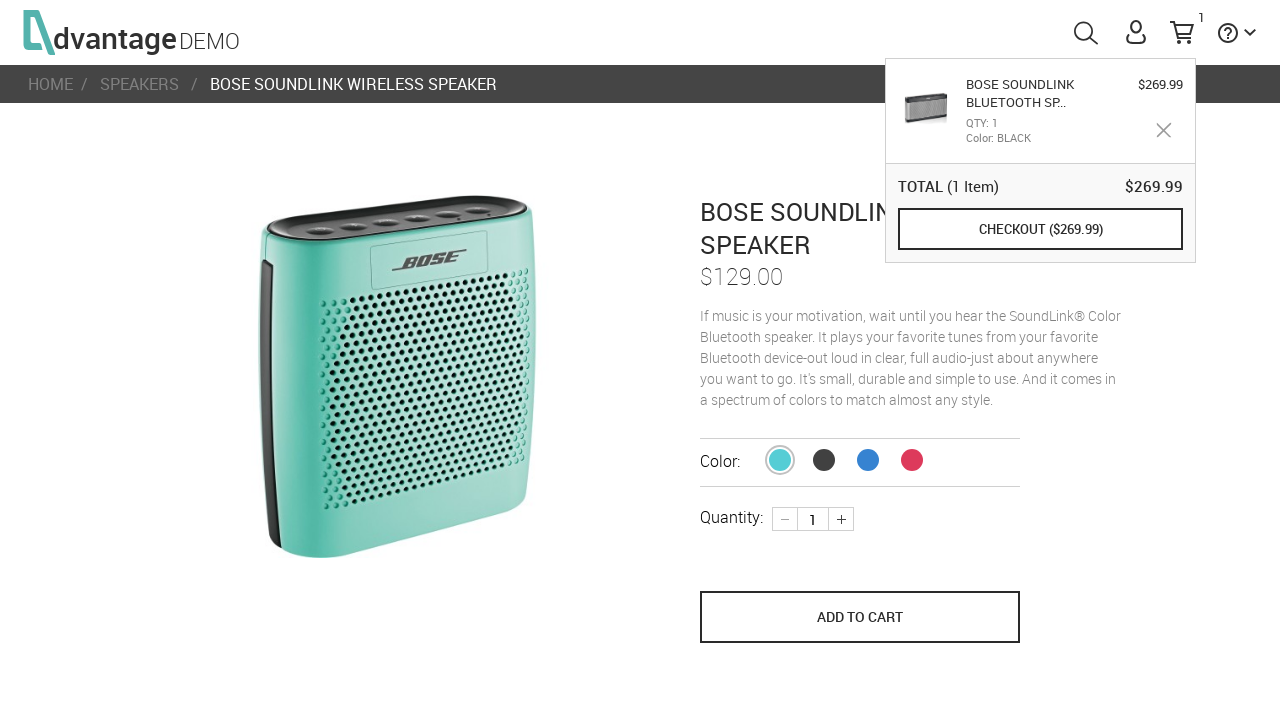

Quantity controls loaded for second speaker
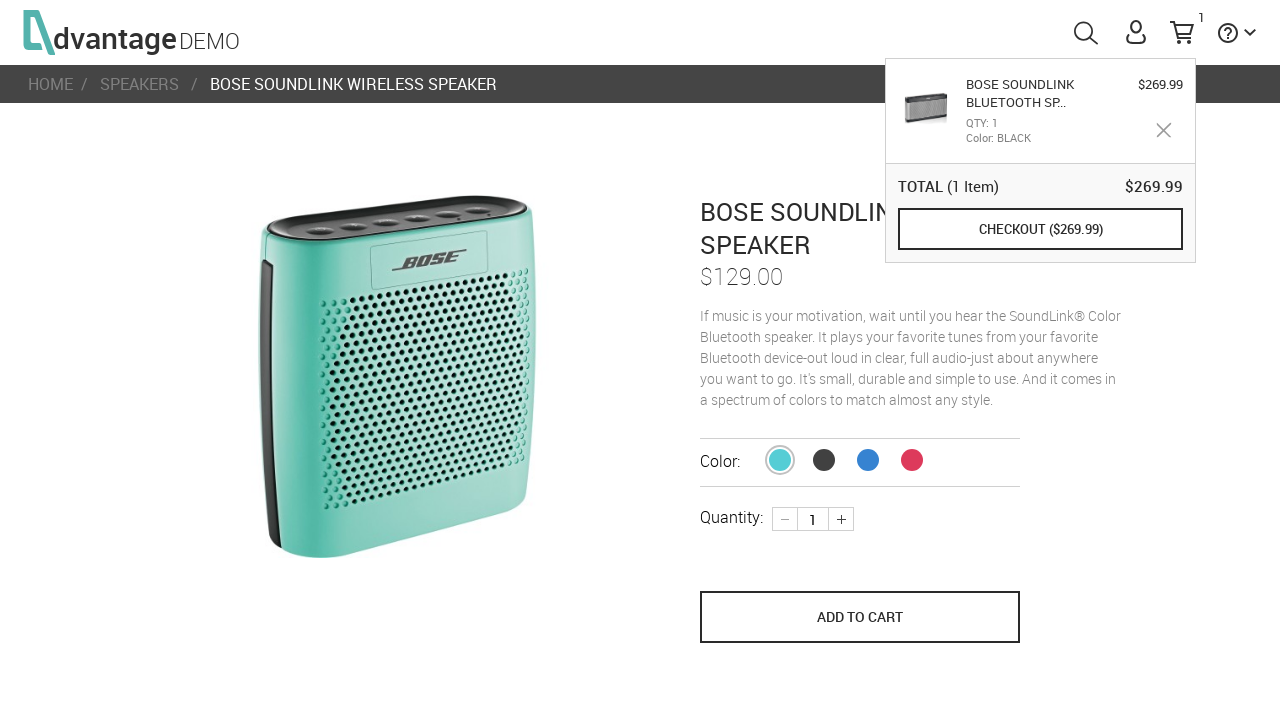

Incremented quantity to 2 for second speaker at (841, 519) on .plus
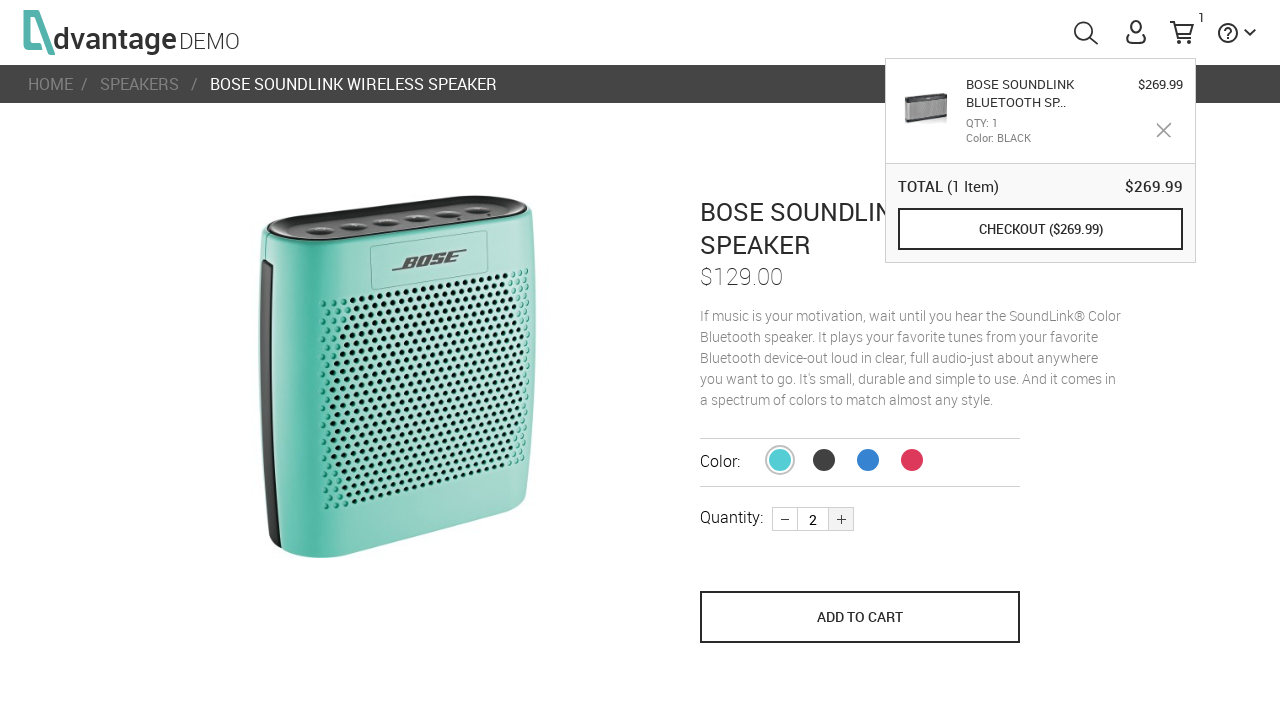

Added second speaker (quantity 2) to cart at (860, 617) on [name='save_to_cart']
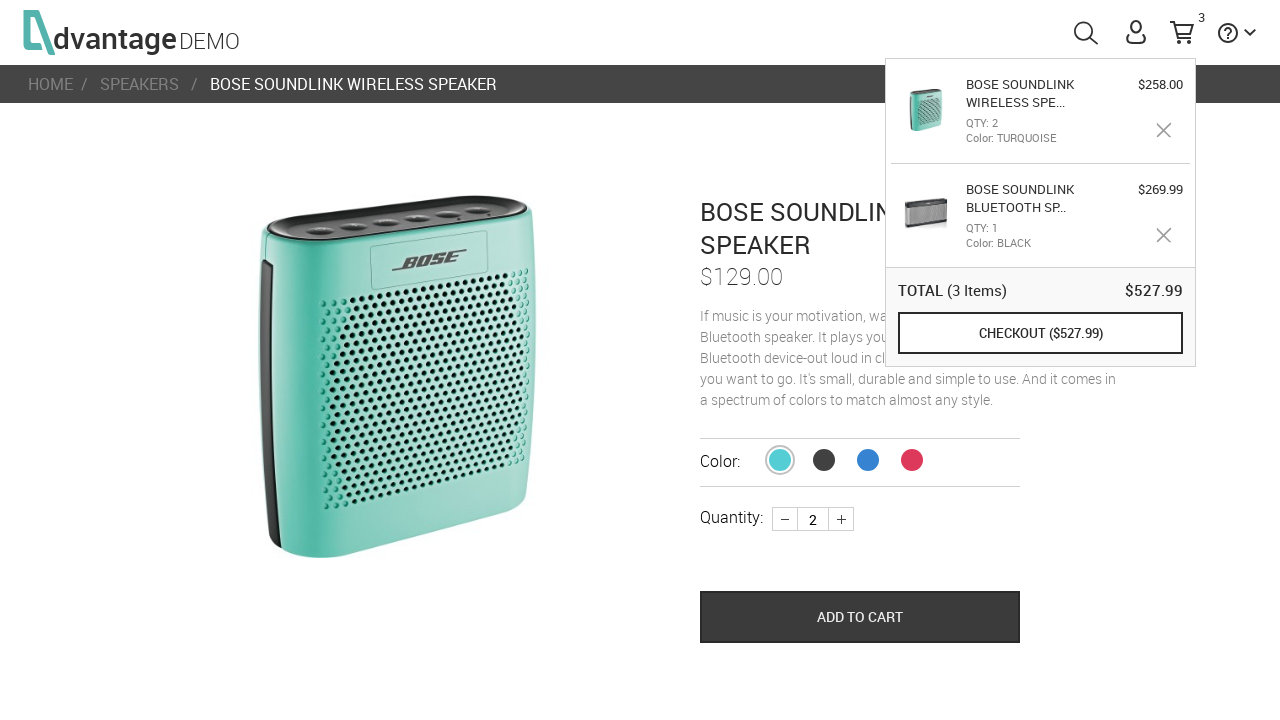

Navigated back to speakers list again
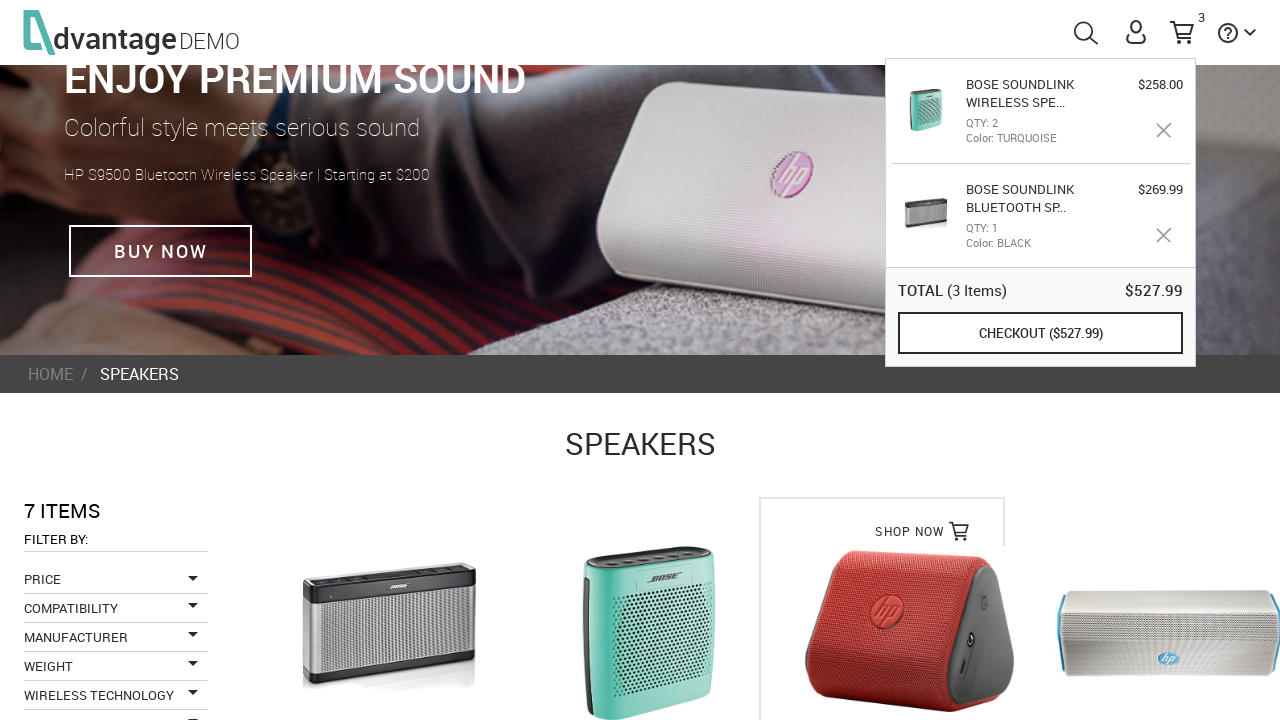

Speakers list reloaded for third selection
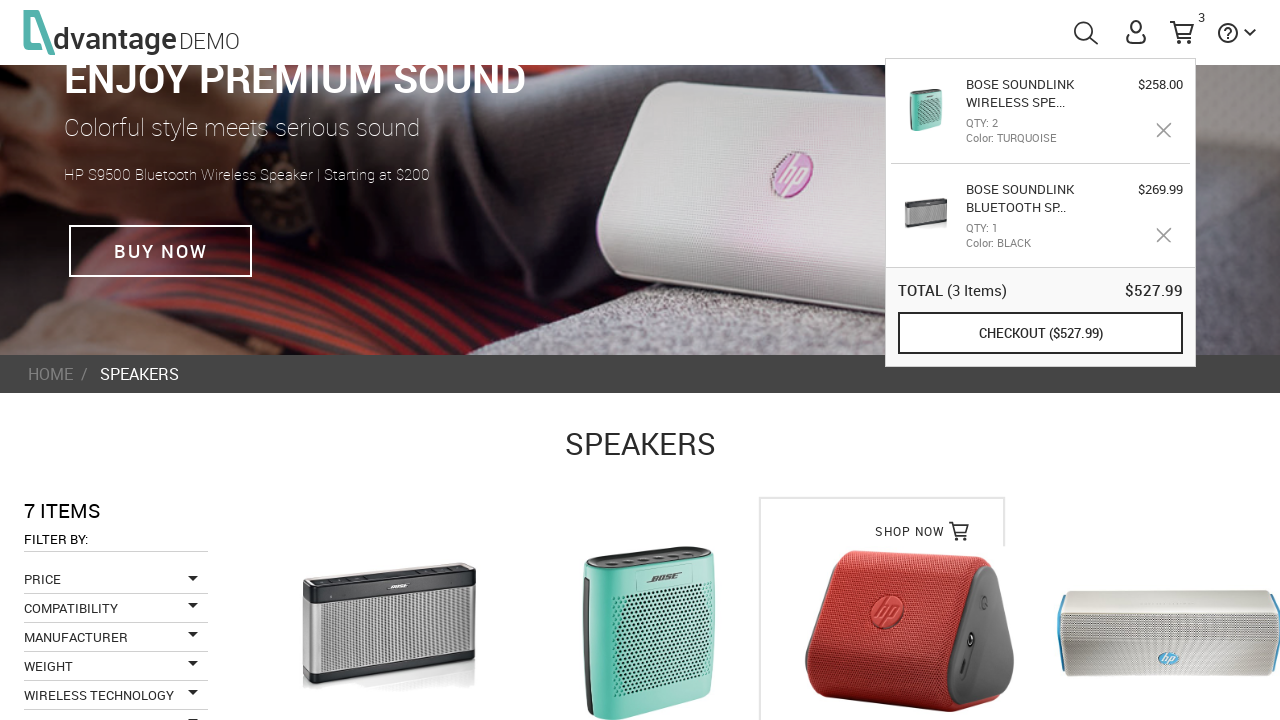

Clicked on third speaker product at (910, 633) on .imgProduct >> nth=2
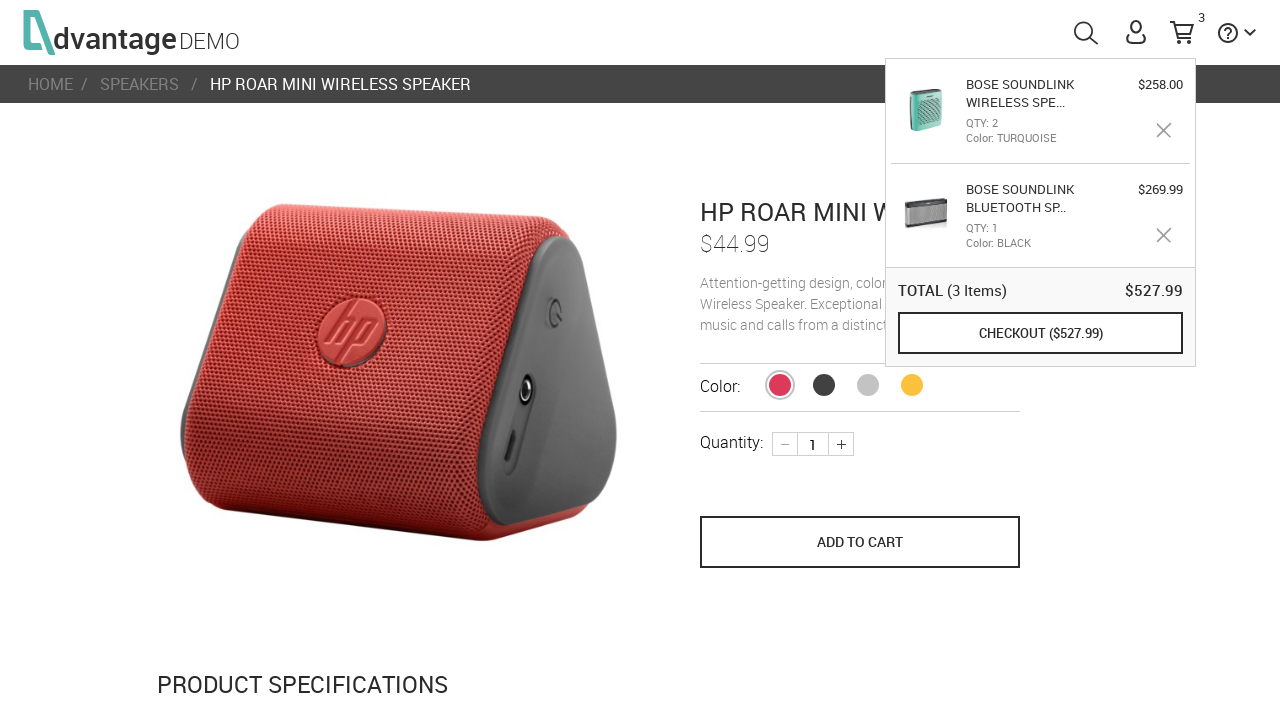

Quantity controls loaded for third speaker
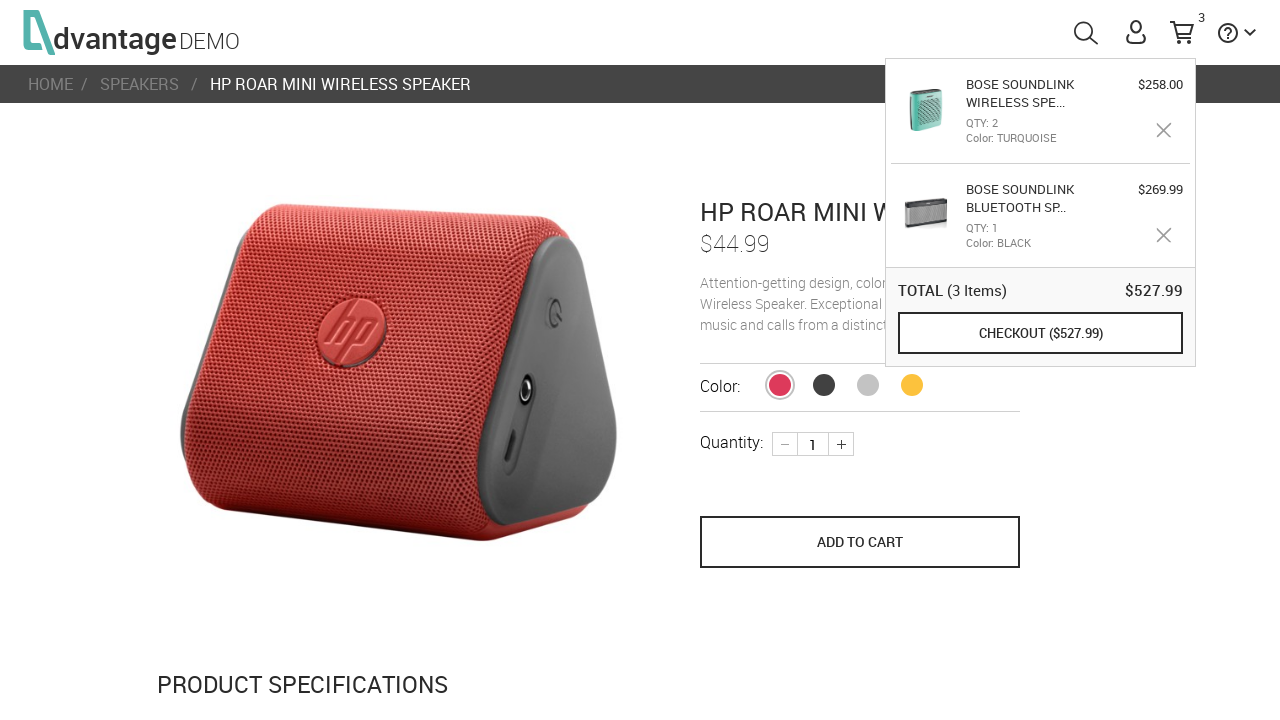

Incremented quantity to 2 for third speaker at (841, 444) on .plus
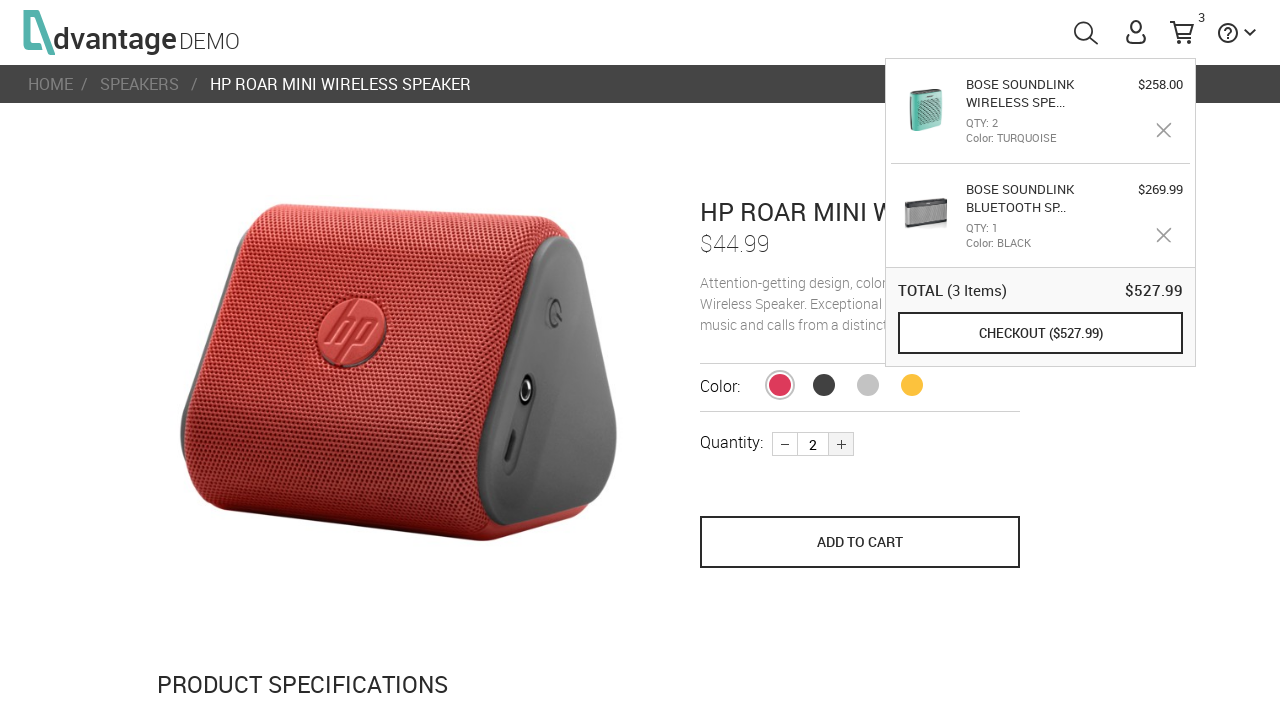

Incremented quantity to 3 for third speaker at (841, 444) on .plus
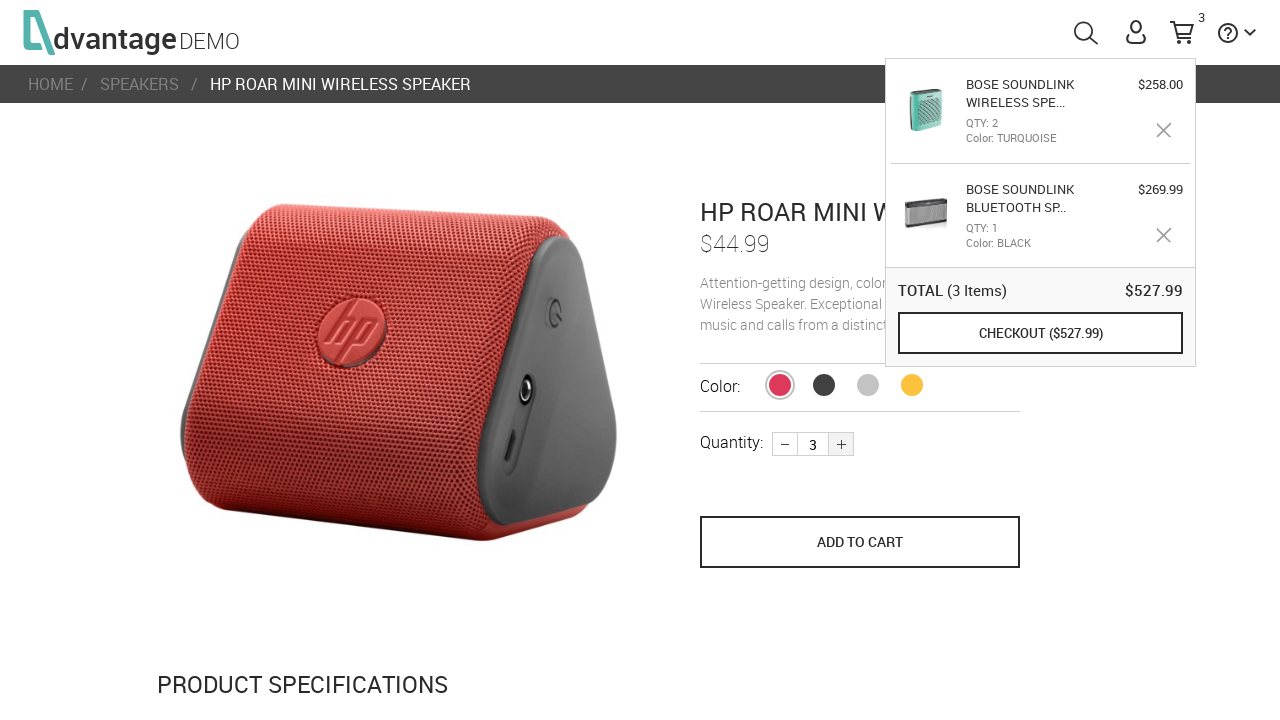

Added third speaker (quantity 3) to cart at (860, 542) on [name='save_to_cart']
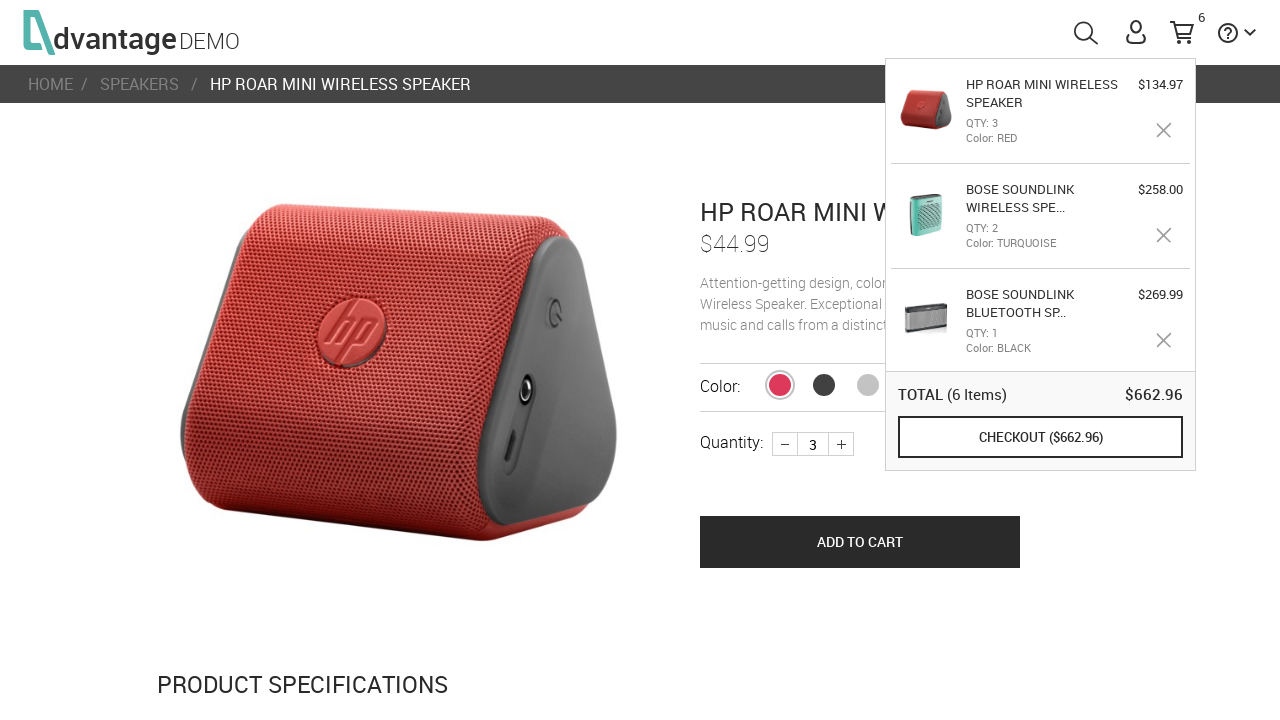

Hovered over cart menu to open cart popup at (1182, 32) on #menuCart
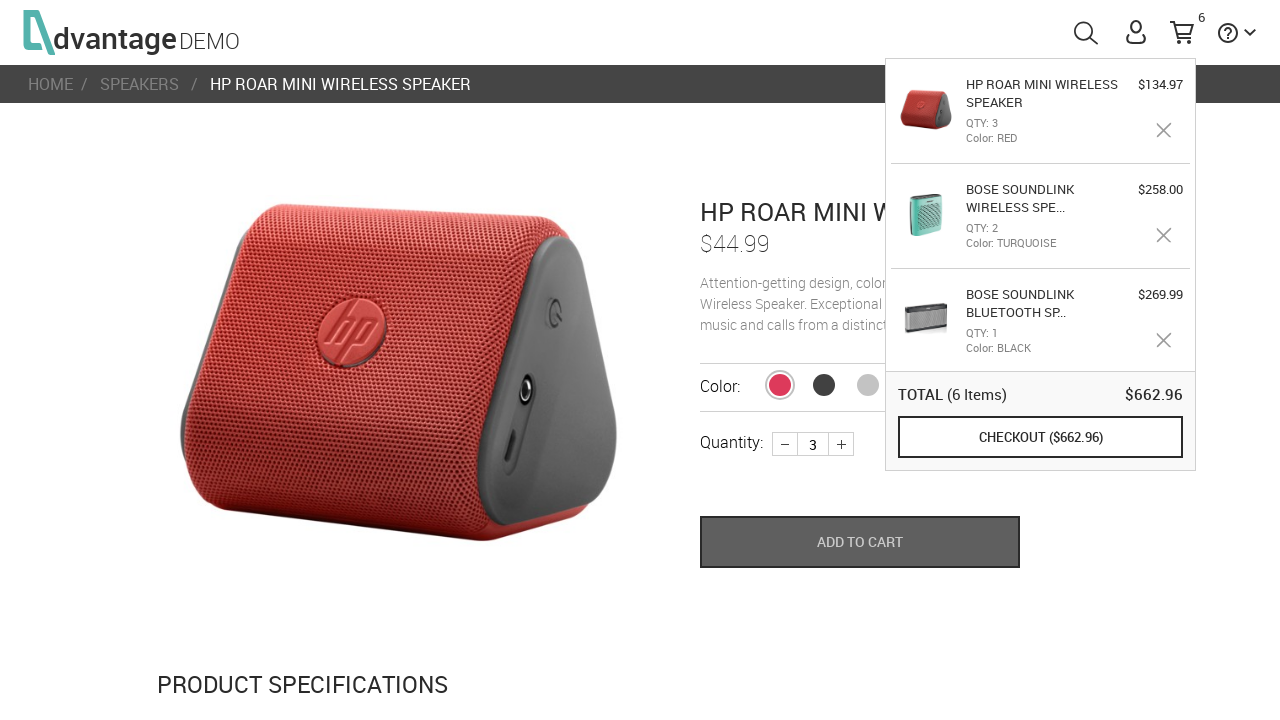

Cart popup loaded with total price calculation displayed
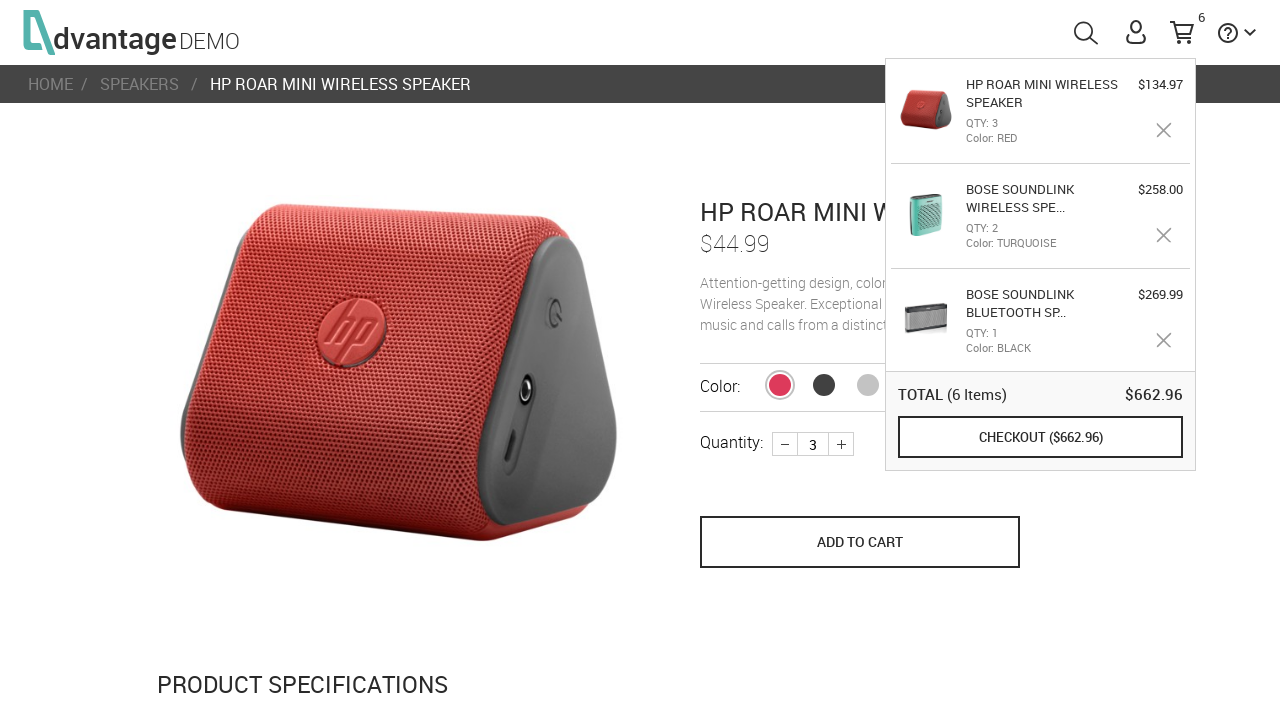

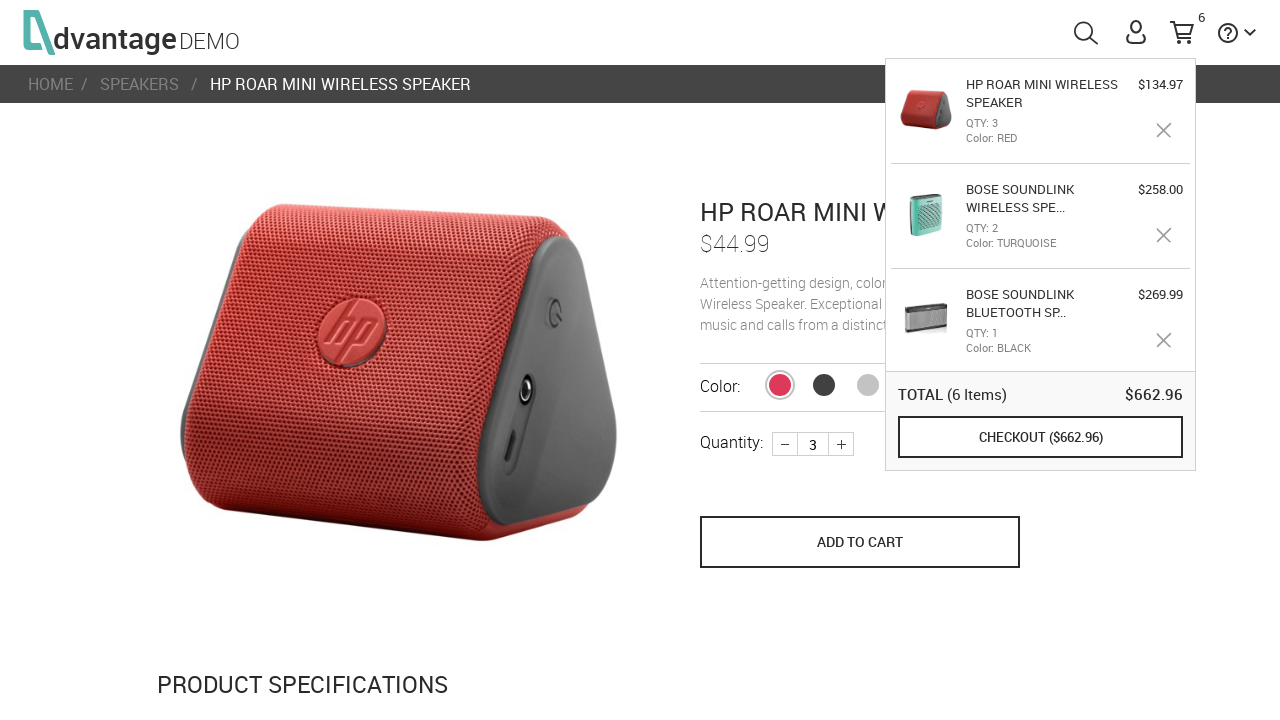